Tests drag and drop functionality by dragging column A to column B and verifying the columns have swapped positions

Starting URL: https://the-internet.herokuapp.com/drag_and_drop

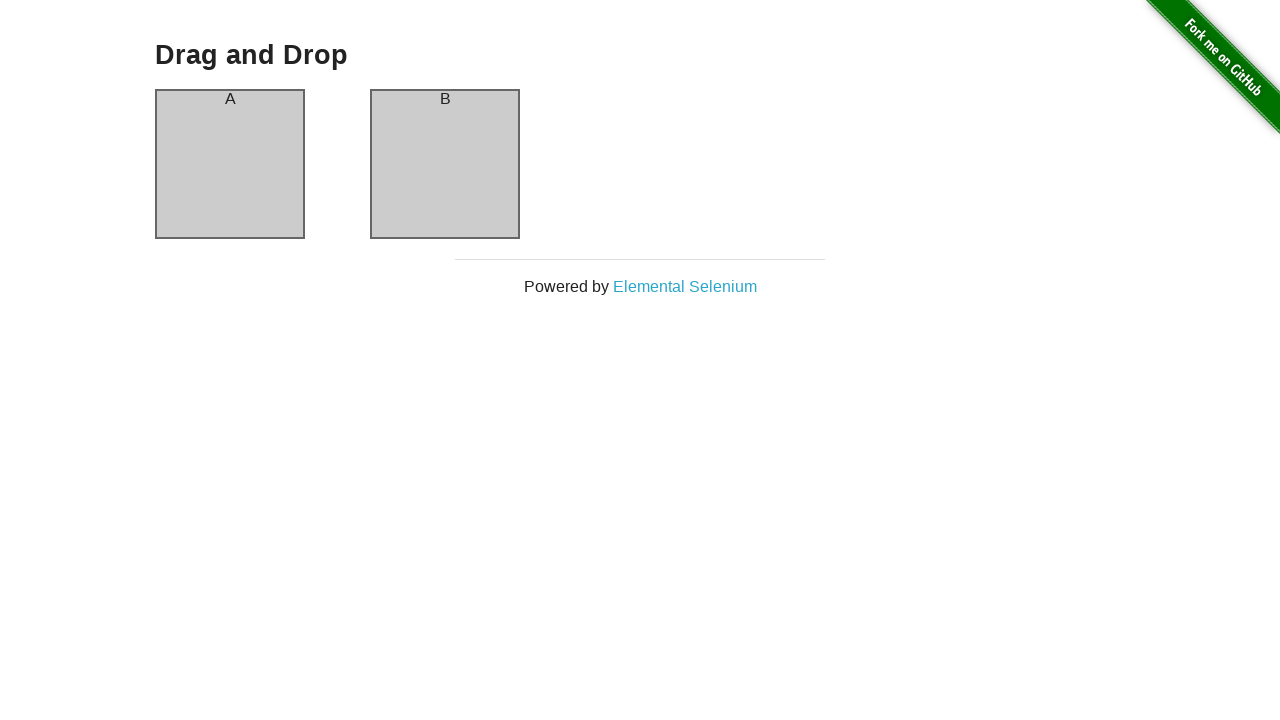

Navigated to drag and drop test page
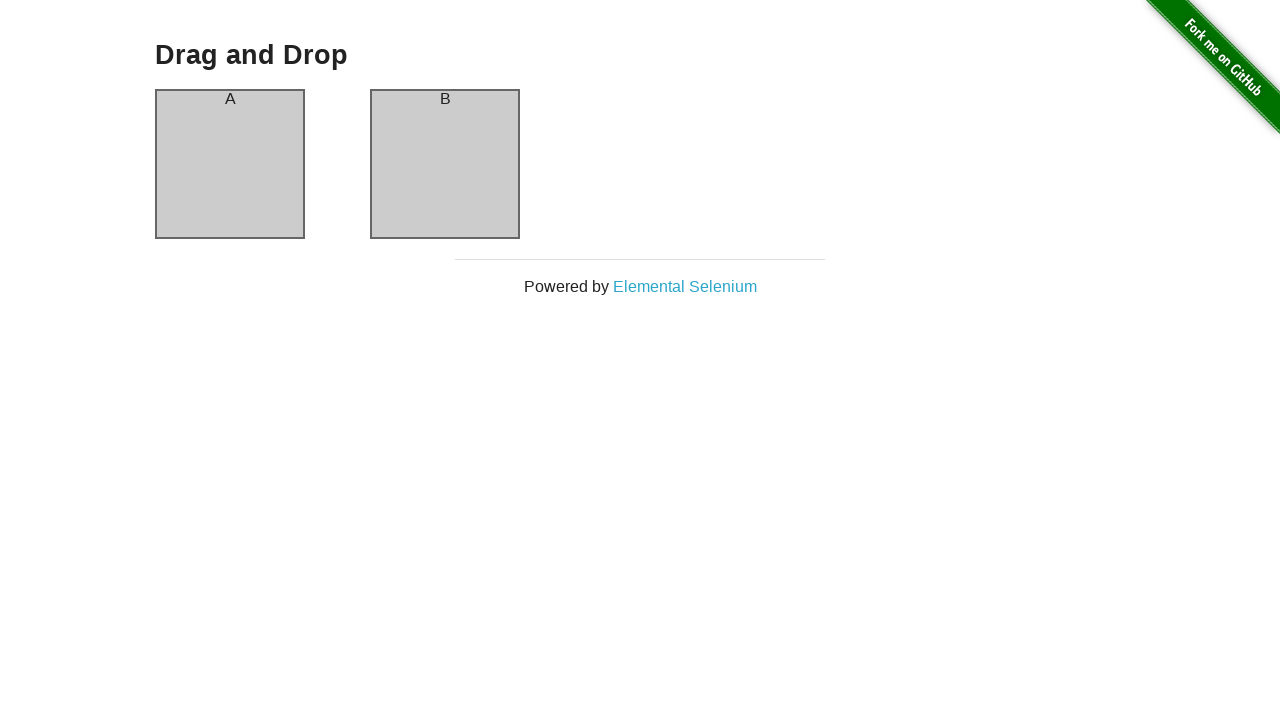

Located column A element
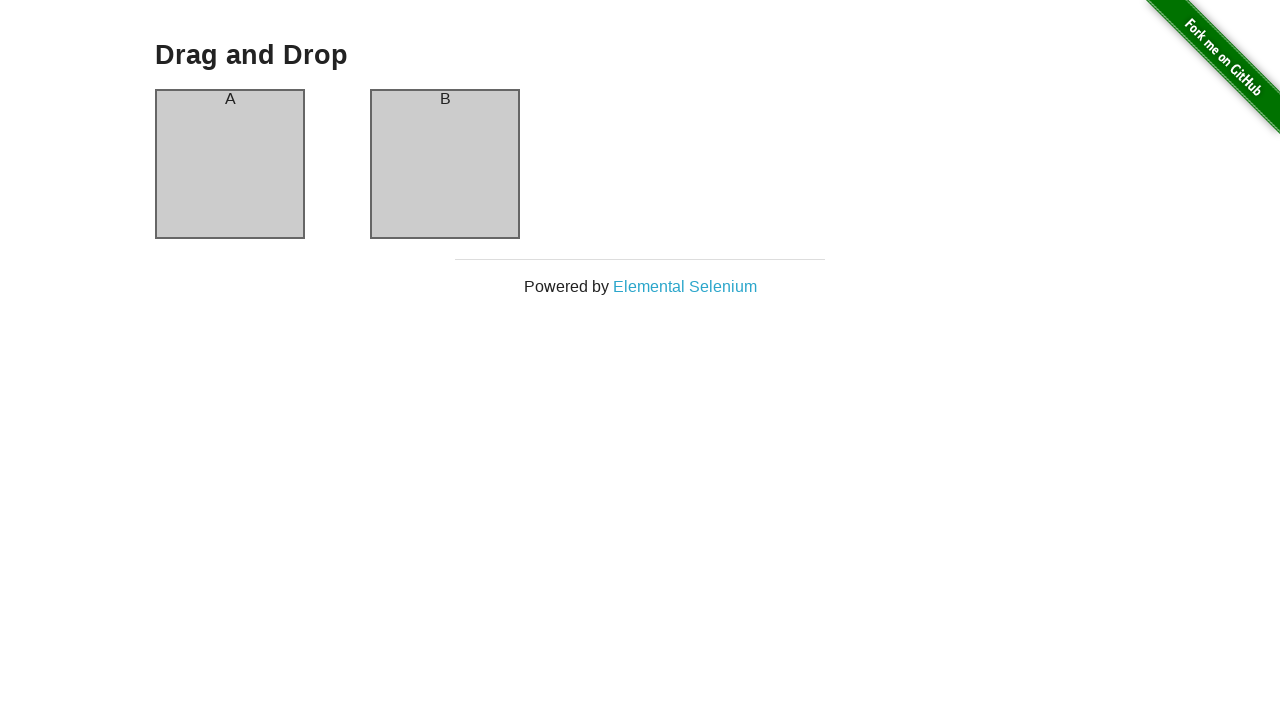

Located column B element
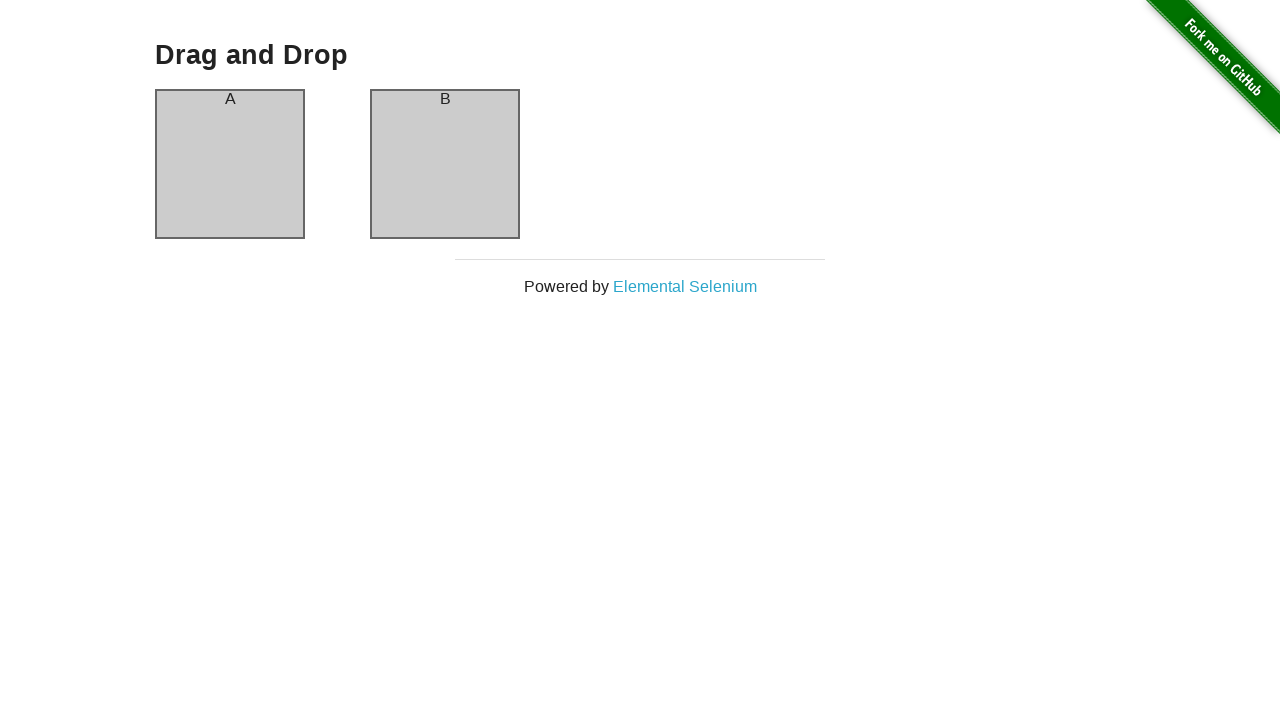

Dragged column A to column B at (445, 164)
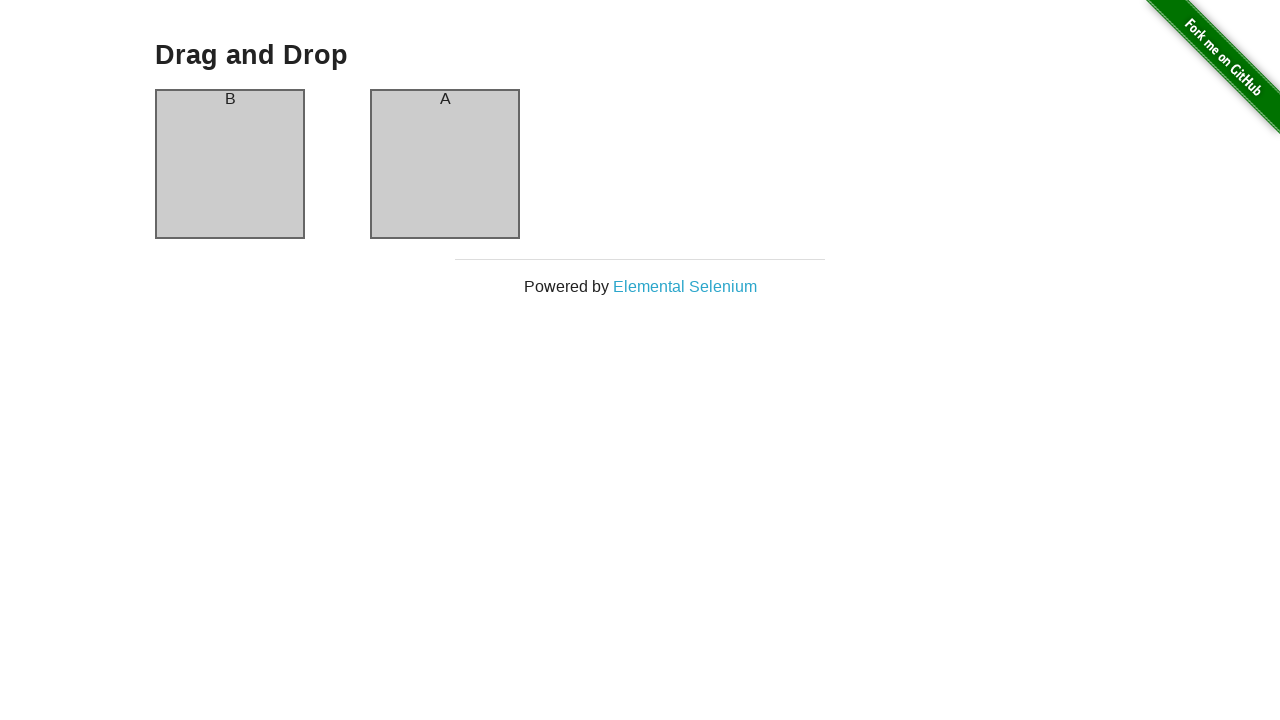

Waited for column A to be ready
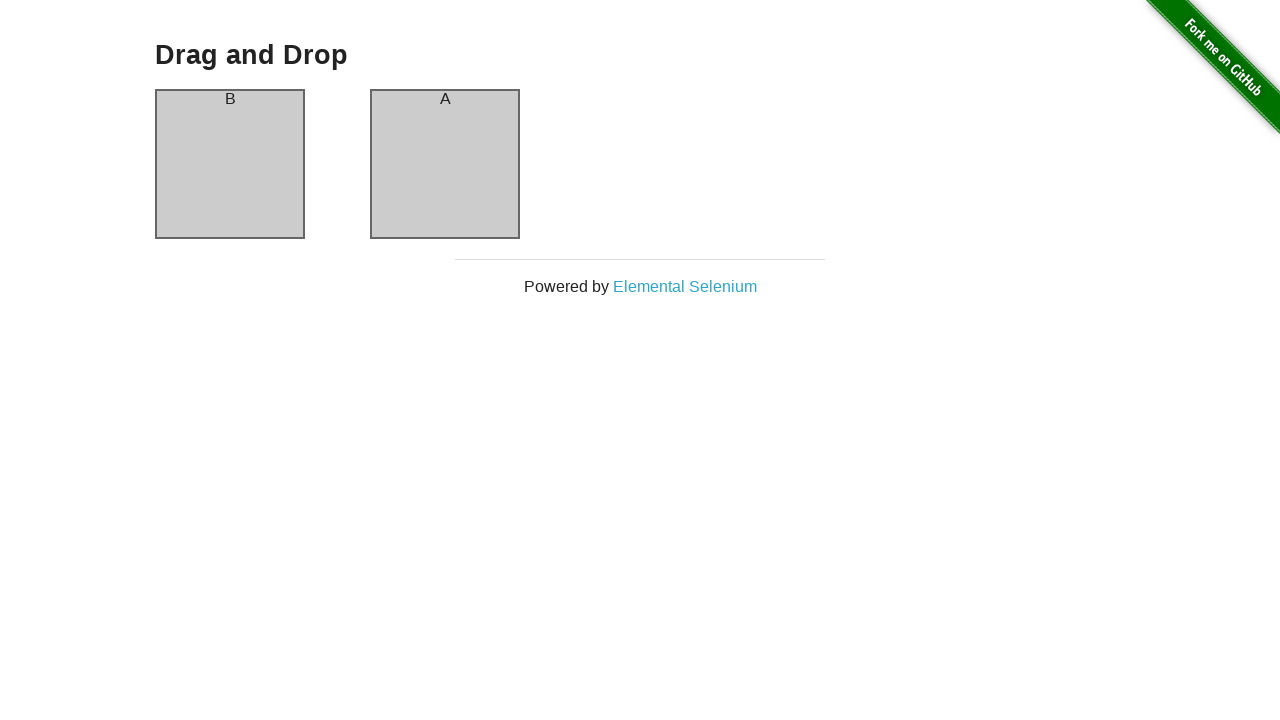

Verified that column A now contains 'B'
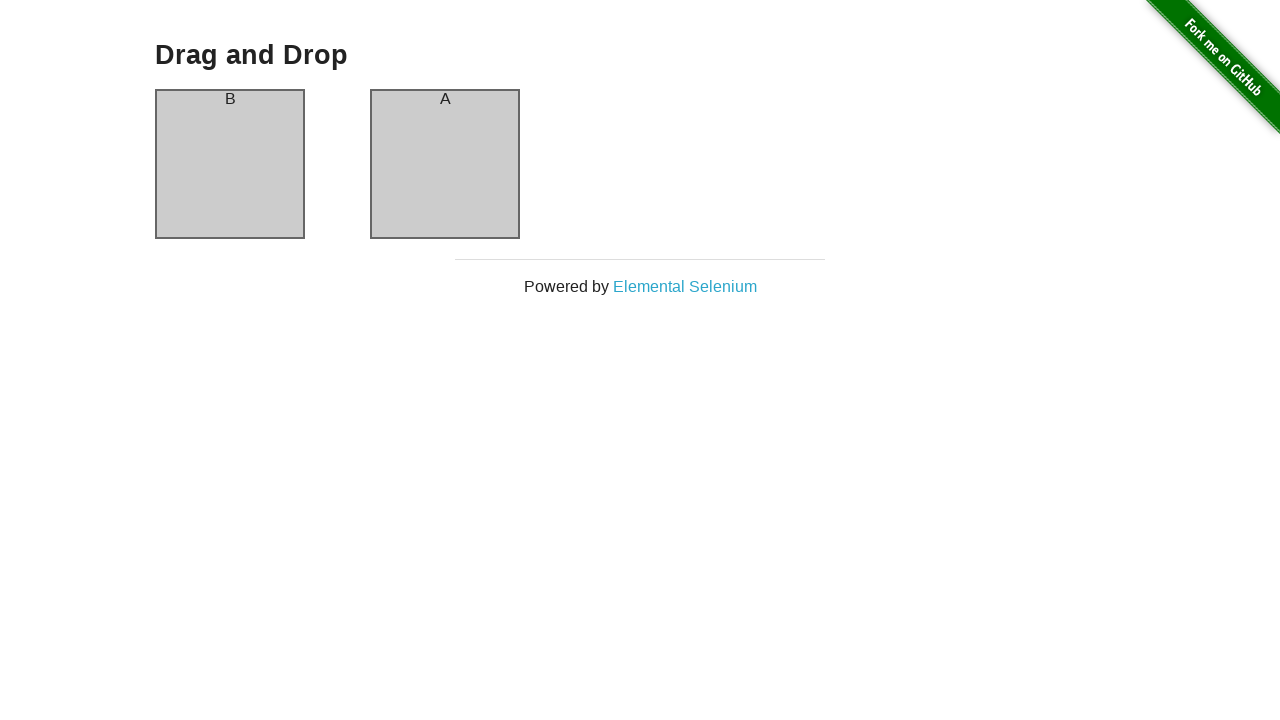

Verified that column B now contains 'A'
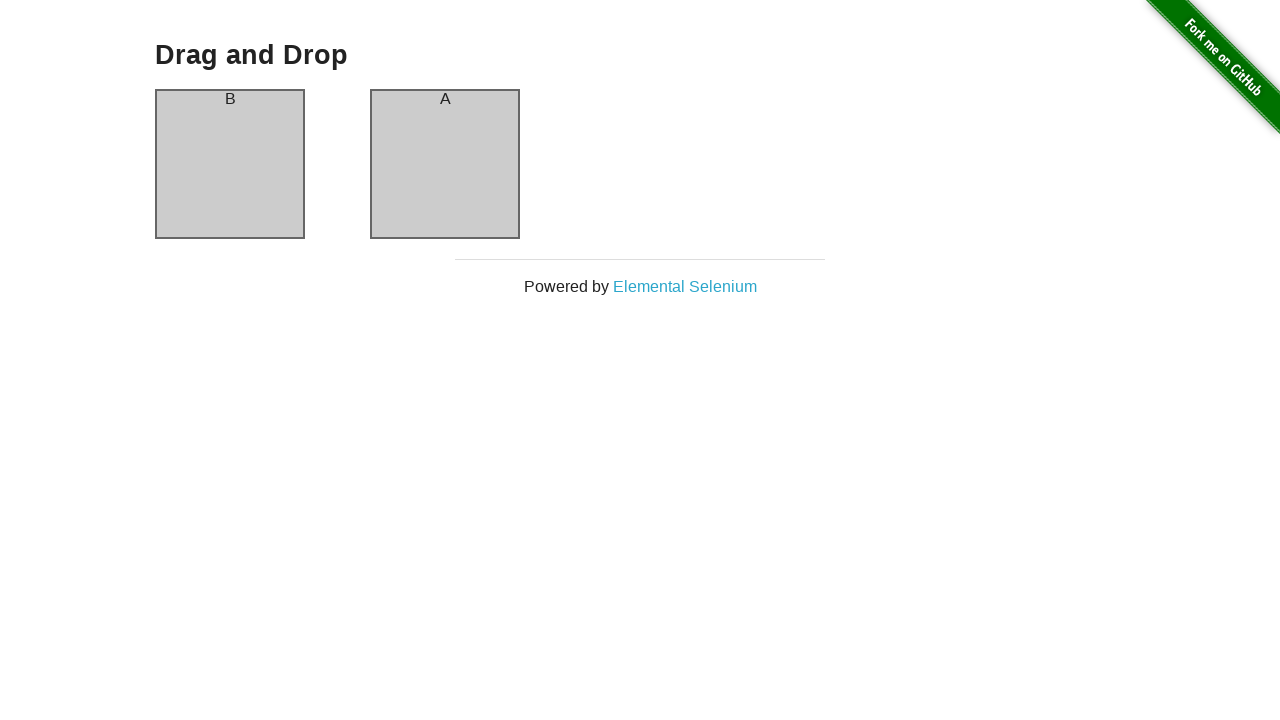

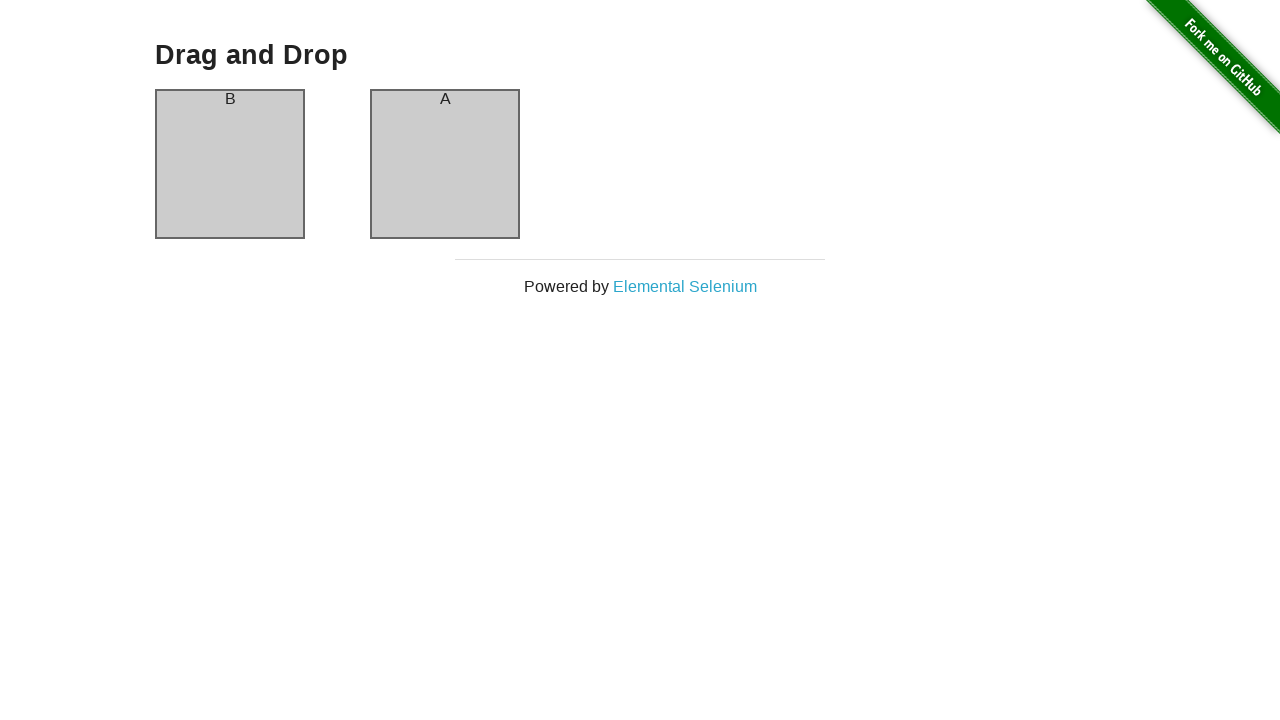